Tests the calendar/date picker functionality on the Indian Railway seat availability page by clicking the calendar button, selecting the current highlighted date, then navigating to the next month and selecting a date.

Starting URL: https://www.indianrail.gov.in/enquiry/SEAT/SeatAvailability.html?locale=en

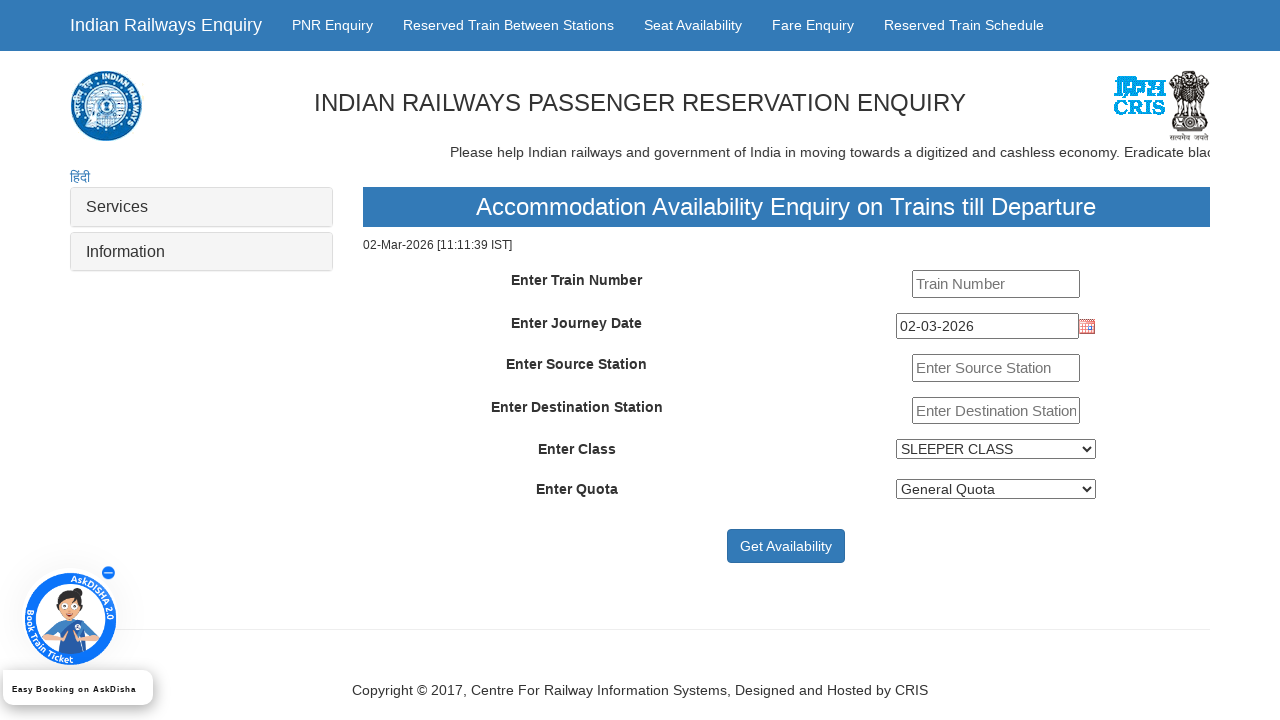

Clicked calendar button to open date picker at (1087, 327) on img.ui-datepicker-trigger
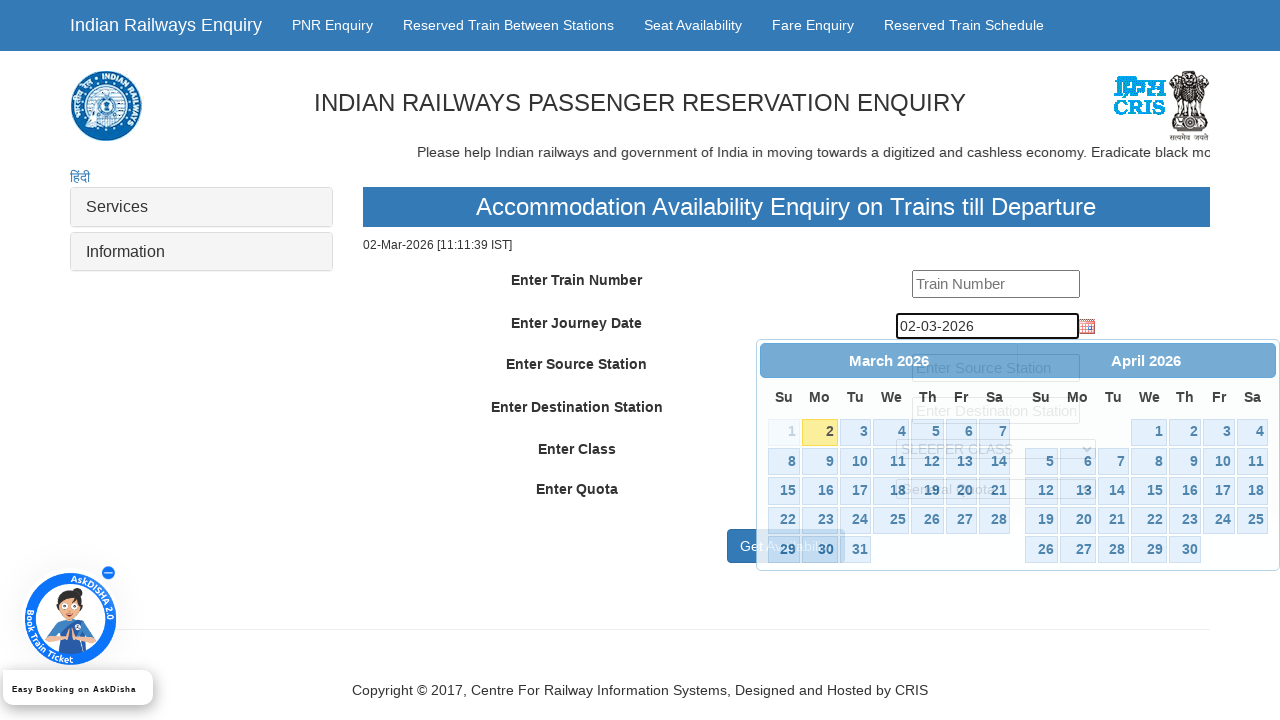

Date picker appeared
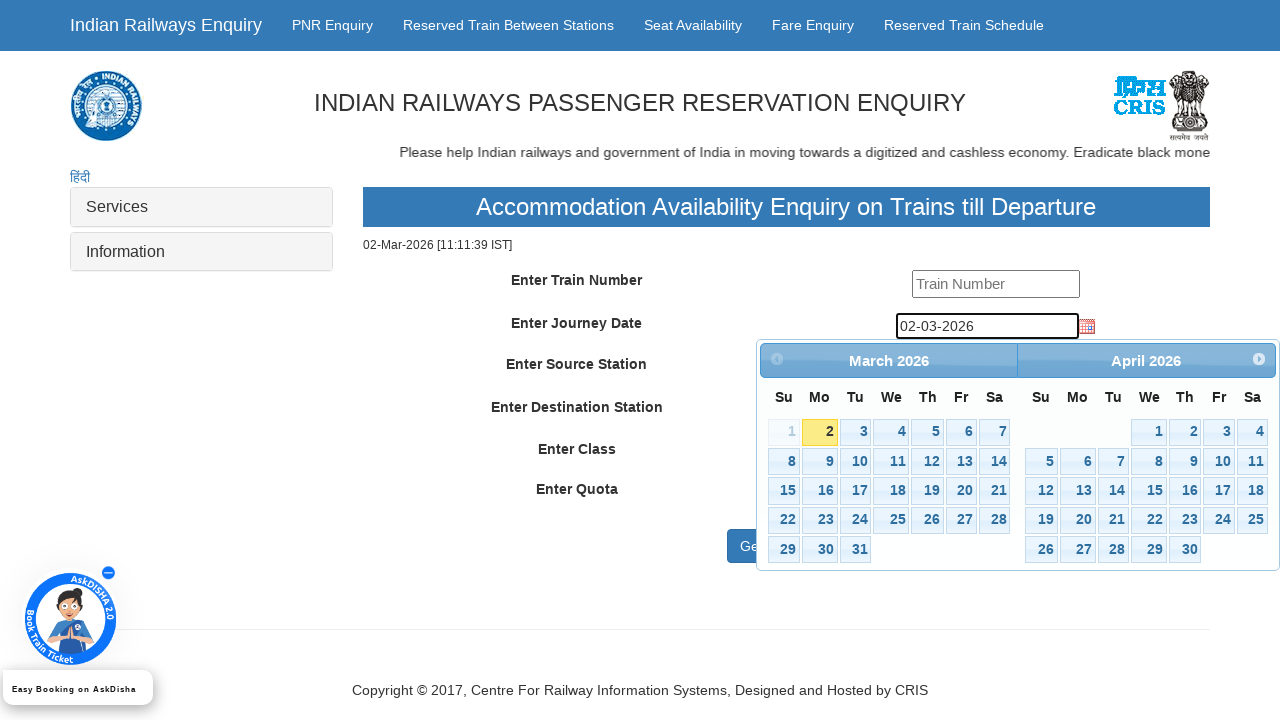

Clicked on highlighted/current date in date picker at (820, 432) on a.ui-state-highlight
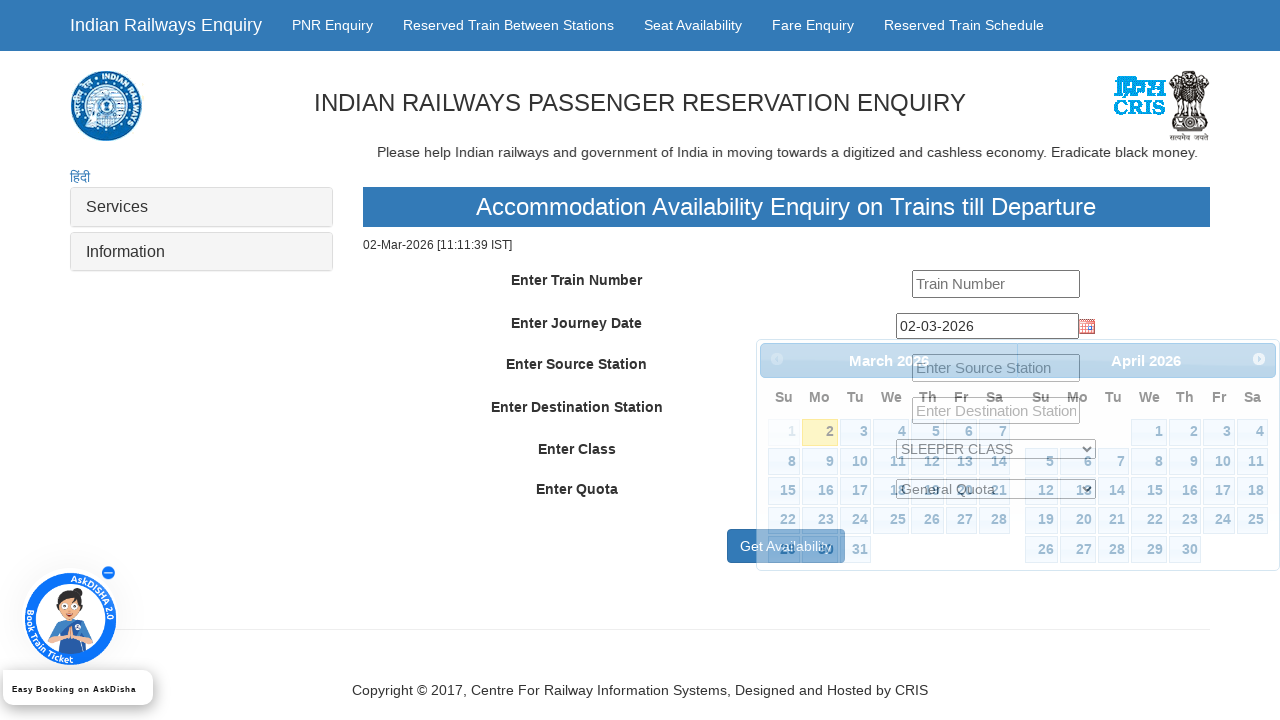

Clicked calendar button to reopen date picker at (1087, 327) on img.ui-datepicker-trigger
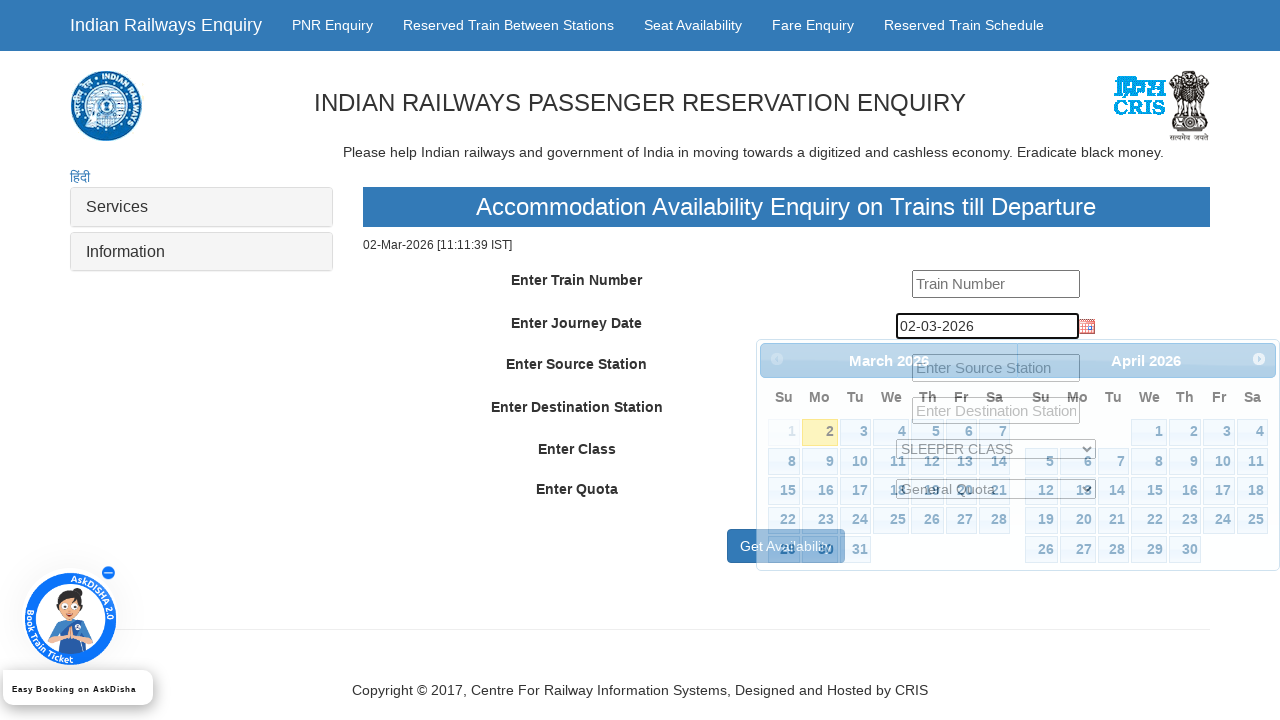

Date picker appeared again
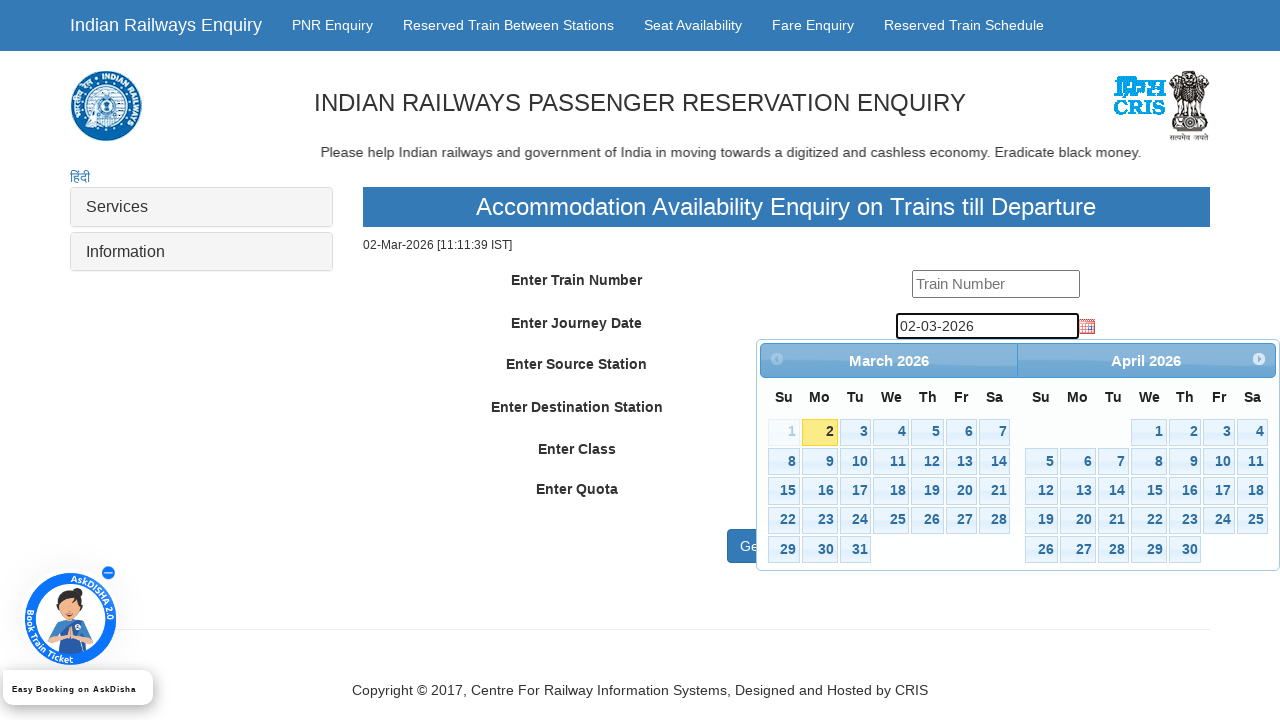

Clicked next month button to navigate to next month at (1259, 359) on span.ui-icon-circle-triangle-e
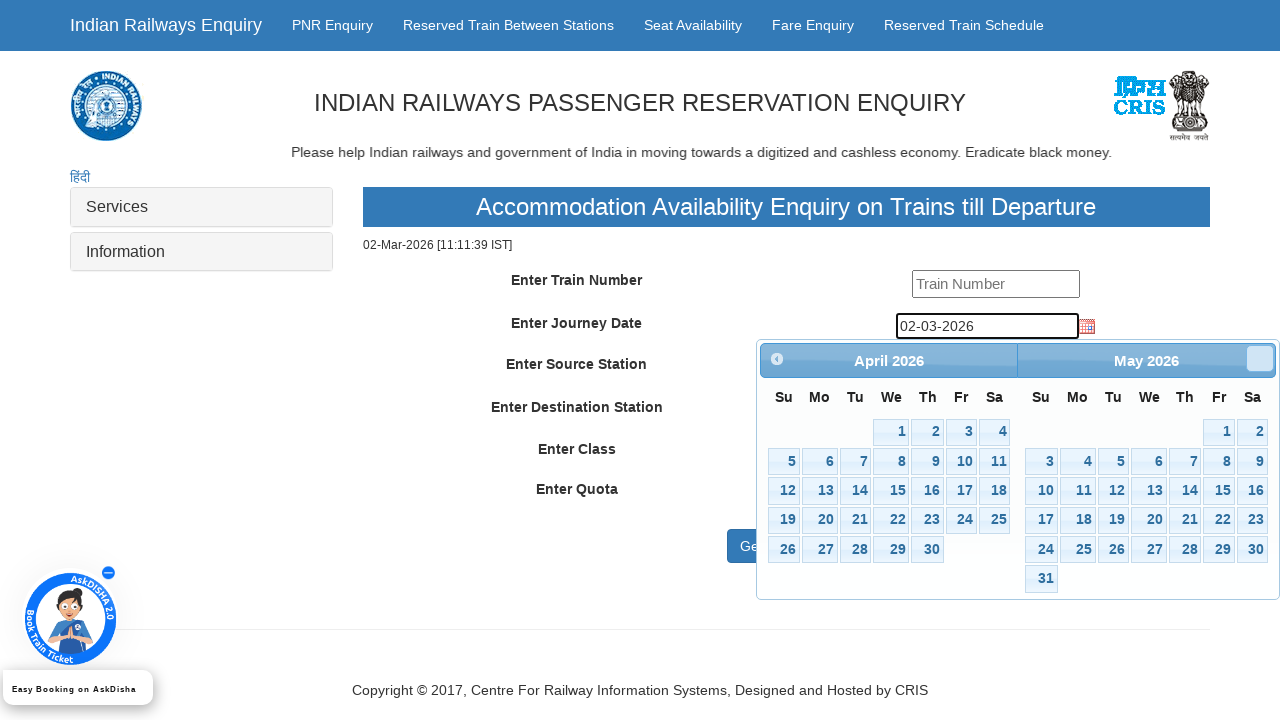

Selected first available date from next month at (891, 432) on a.ui-state-default
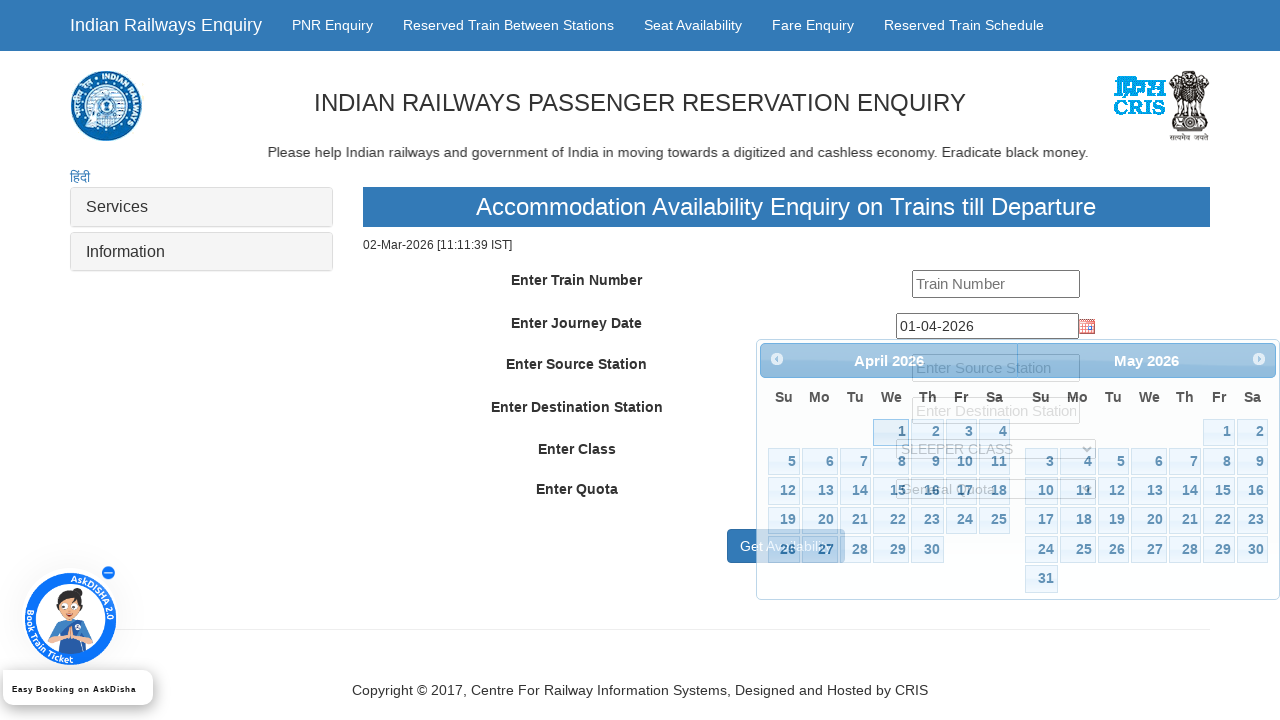

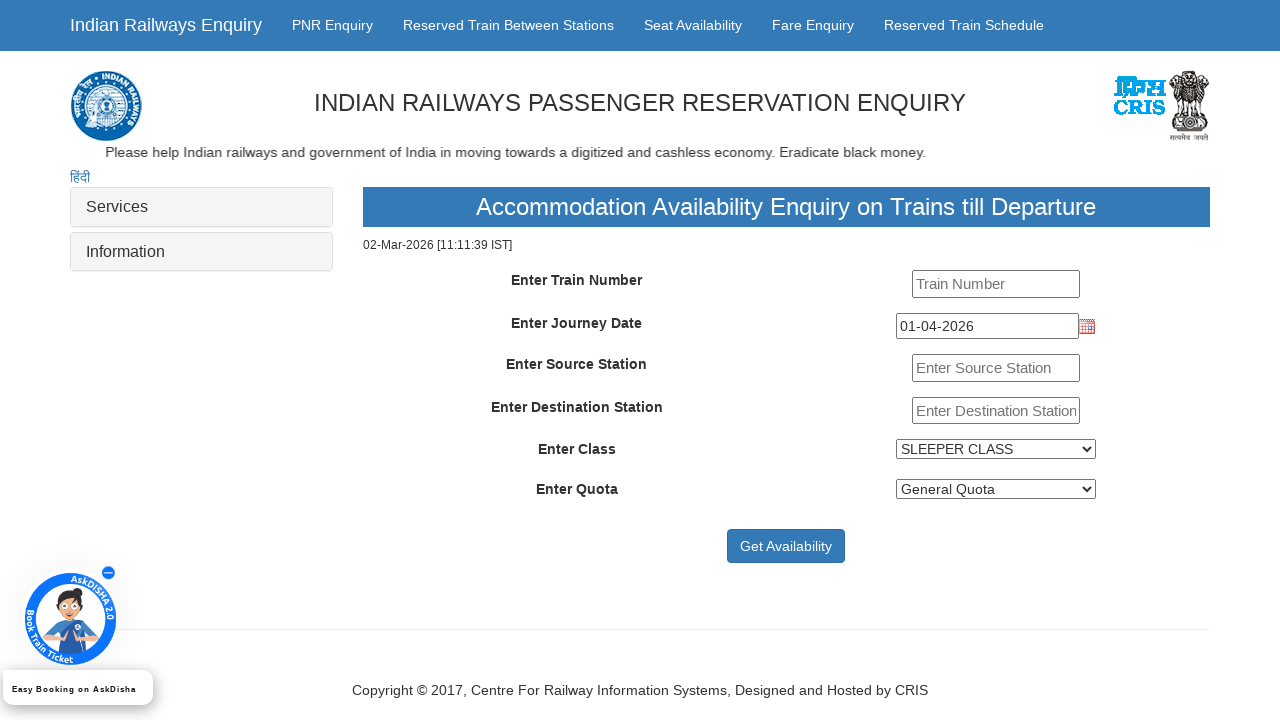